Tests flight booking functionality by selecting departure city (São Paulo) and destination city (Cairo) from dropdown menus on the BlazeDemo demo site

Starting URL: https://www.blazedemo.com

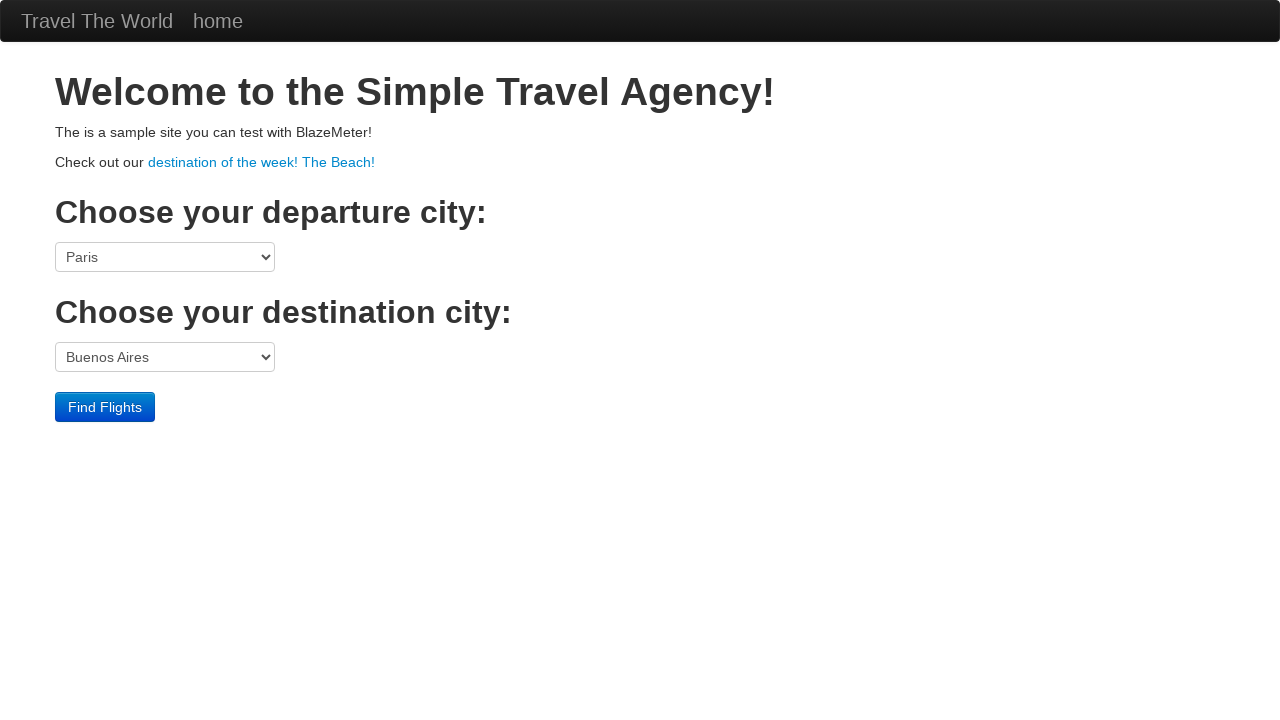

Navigated to BlazeDemo website
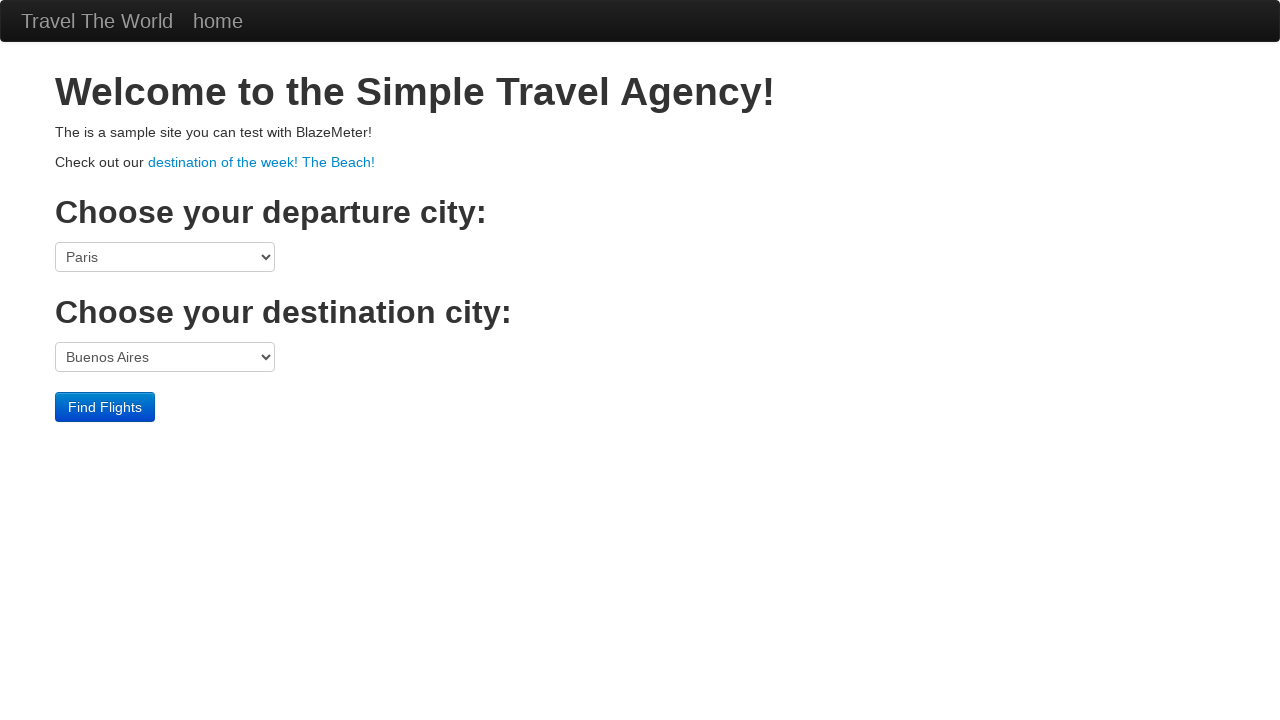

Selected São Paulo as departure city on select[name='fromPort']
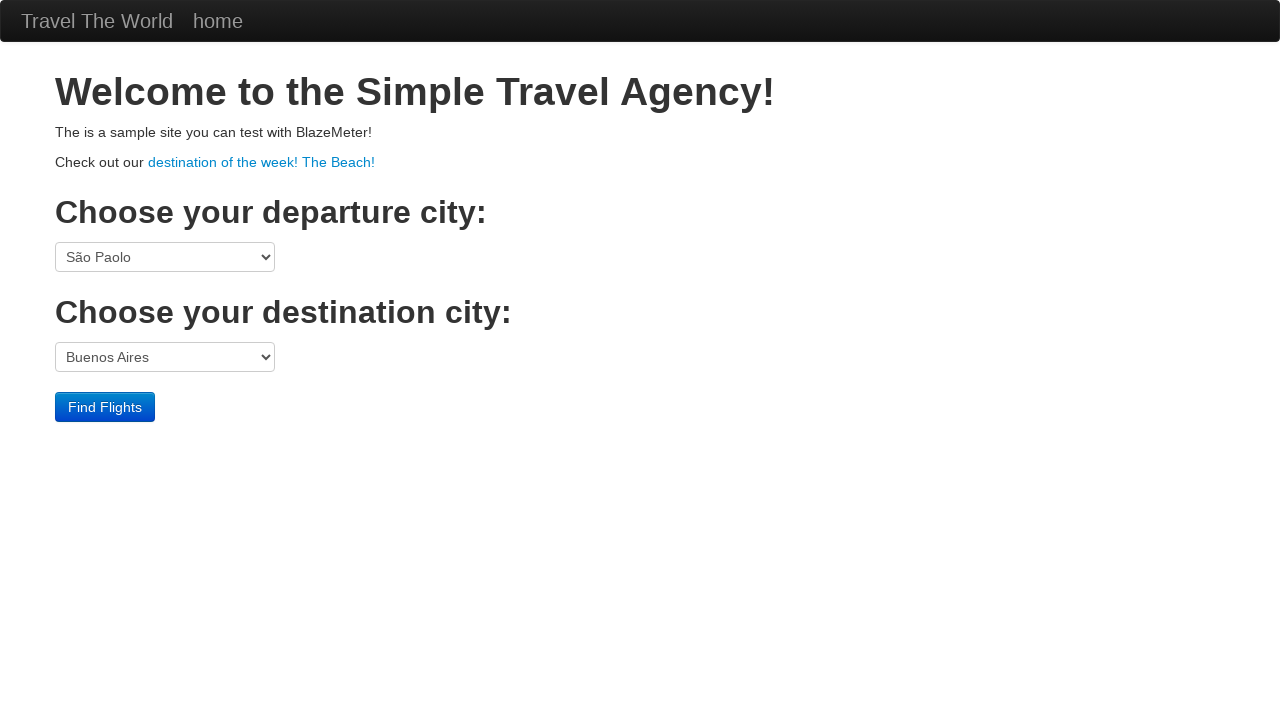

Selected Cairo as destination city on select[name='toPort']
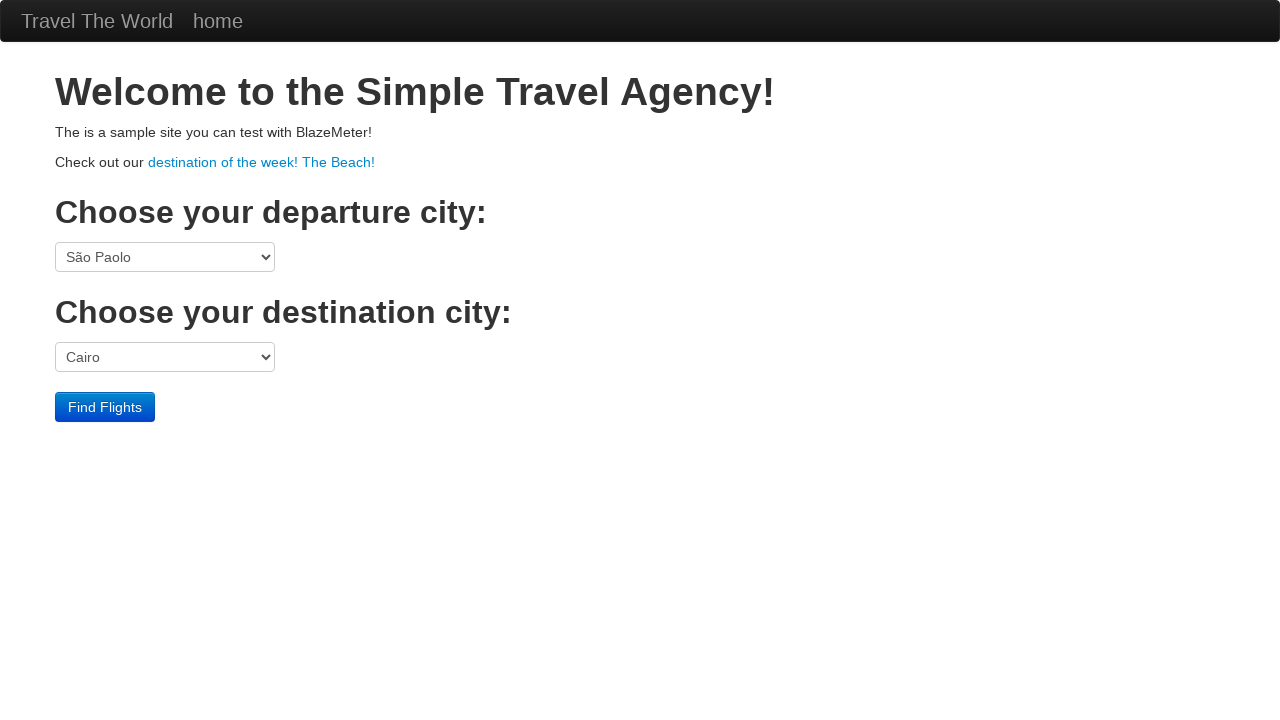

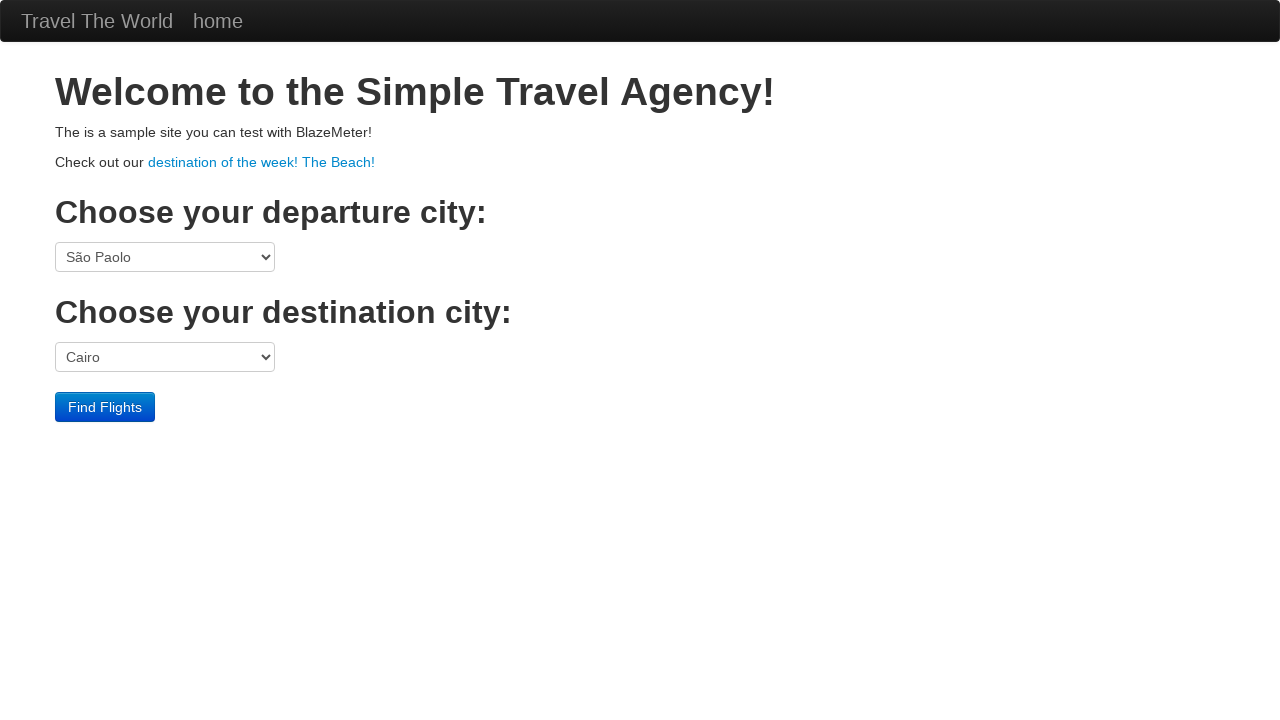